Tests clearing the complete state of all items by checking and unchecking the toggle-all

Starting URL: https://demo.playwright.dev/todomvc

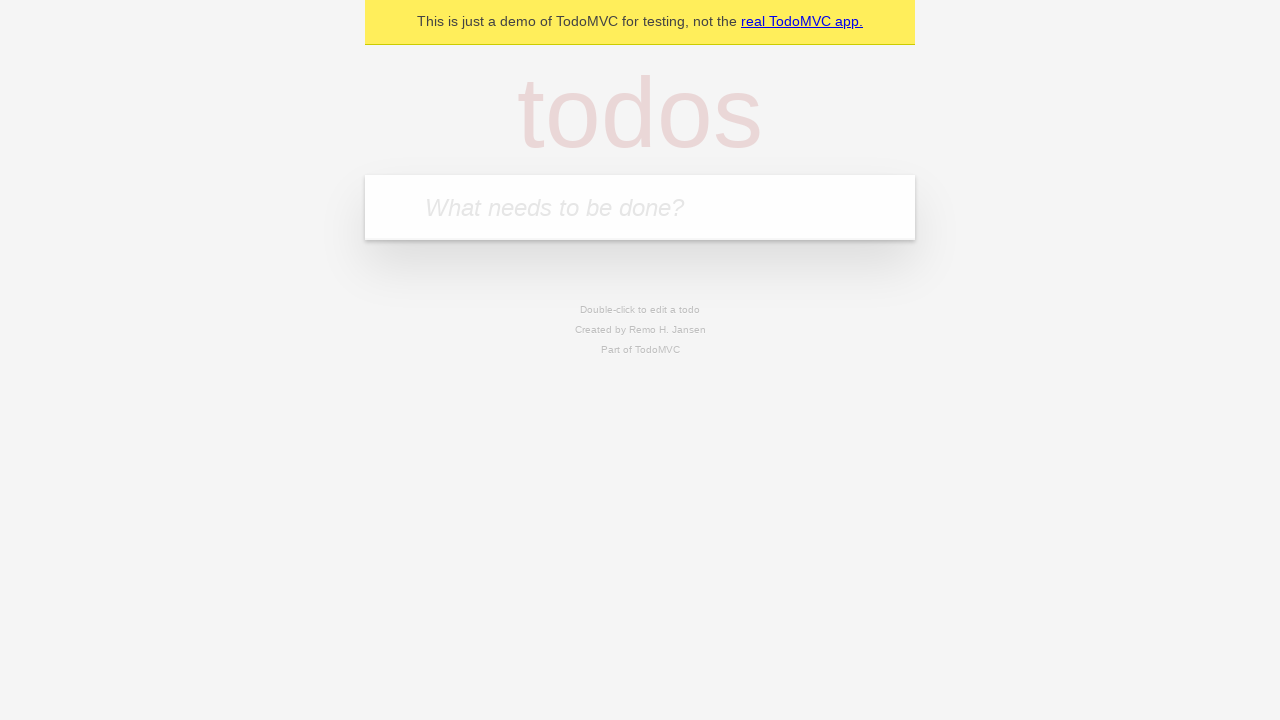

Filled input field with 'buy some cheese' on internal:attr=[placeholder="What needs to be done?"i]
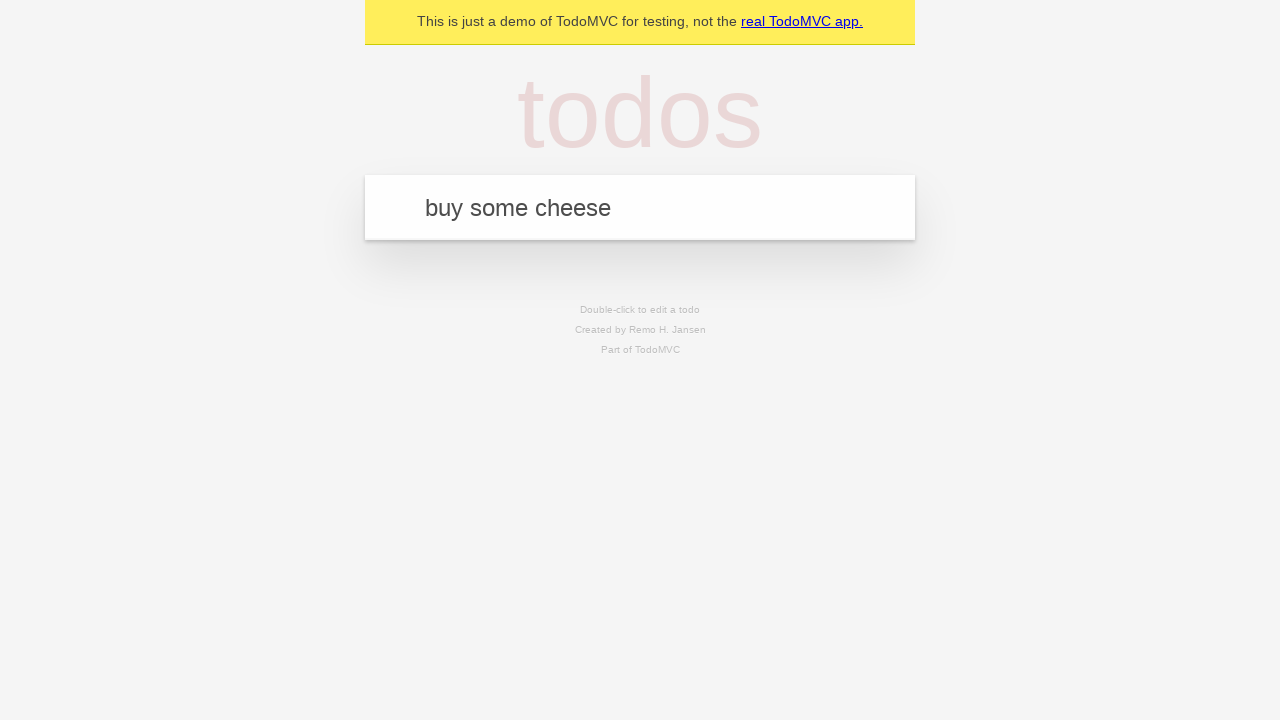

Pressed Enter to add first todo item on internal:attr=[placeholder="What needs to be done?"i]
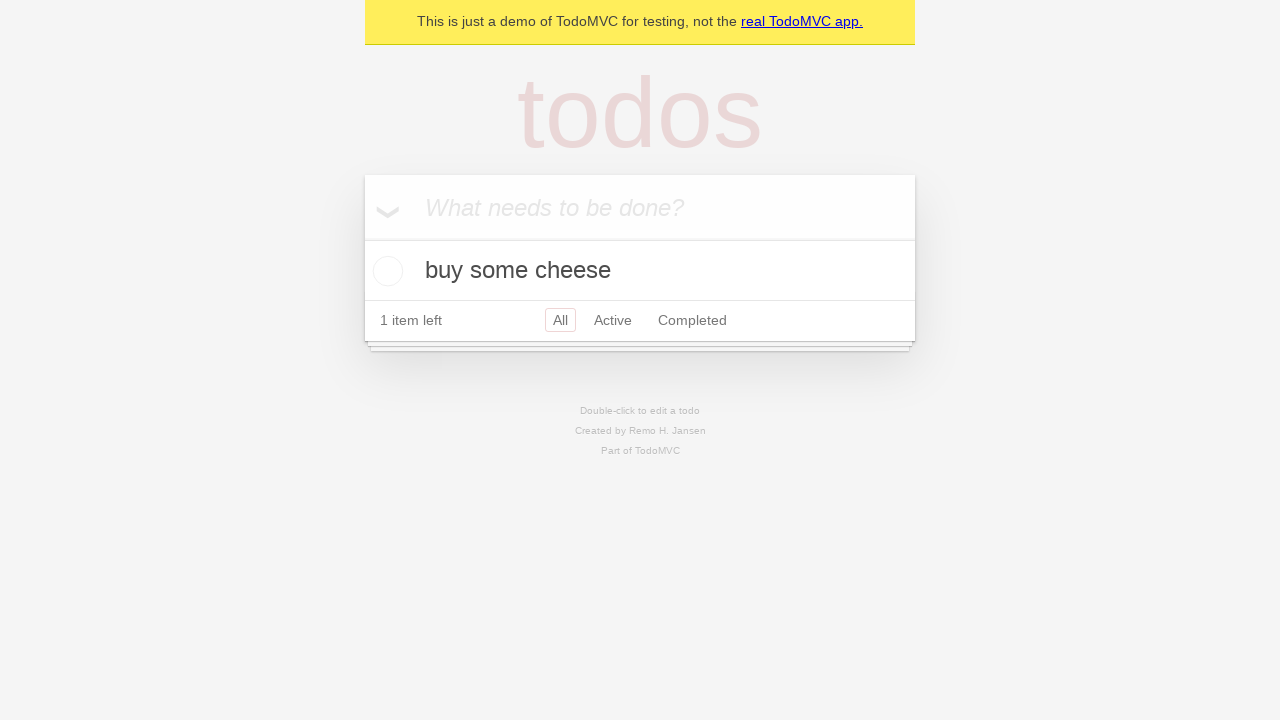

Filled input field with 'feed the cat' on internal:attr=[placeholder="What needs to be done?"i]
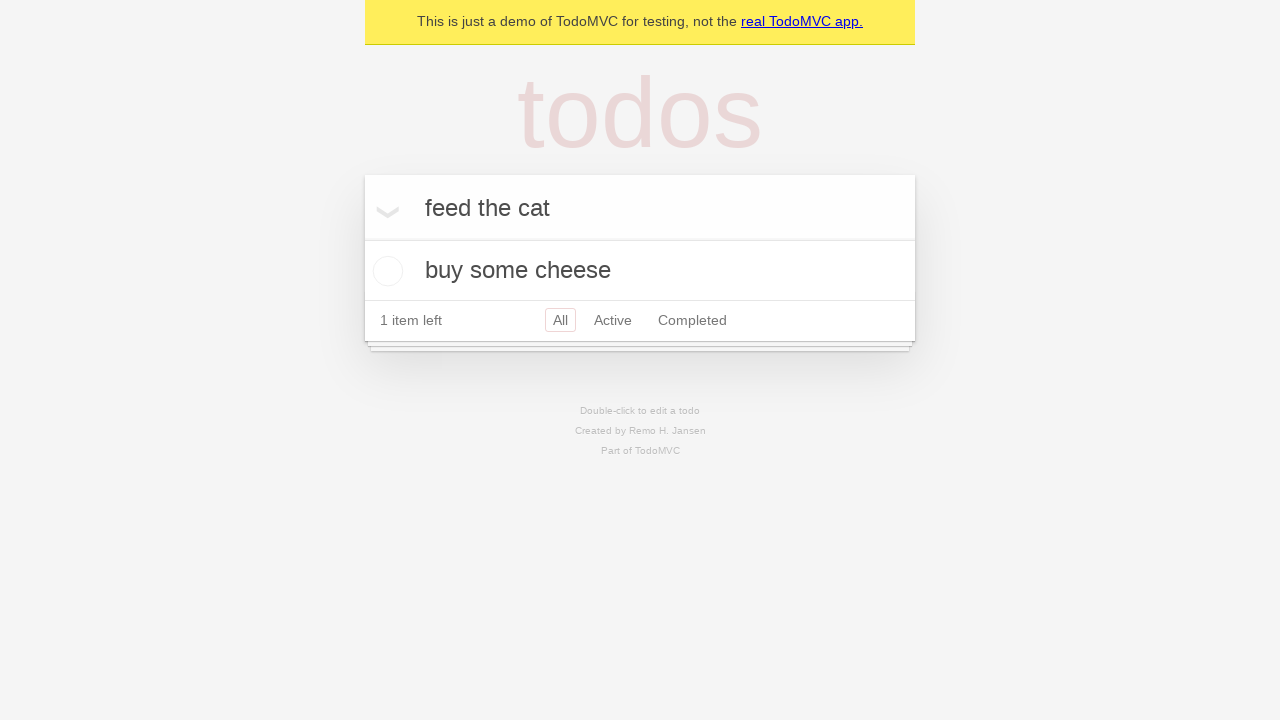

Pressed Enter to add second todo item on internal:attr=[placeholder="What needs to be done?"i]
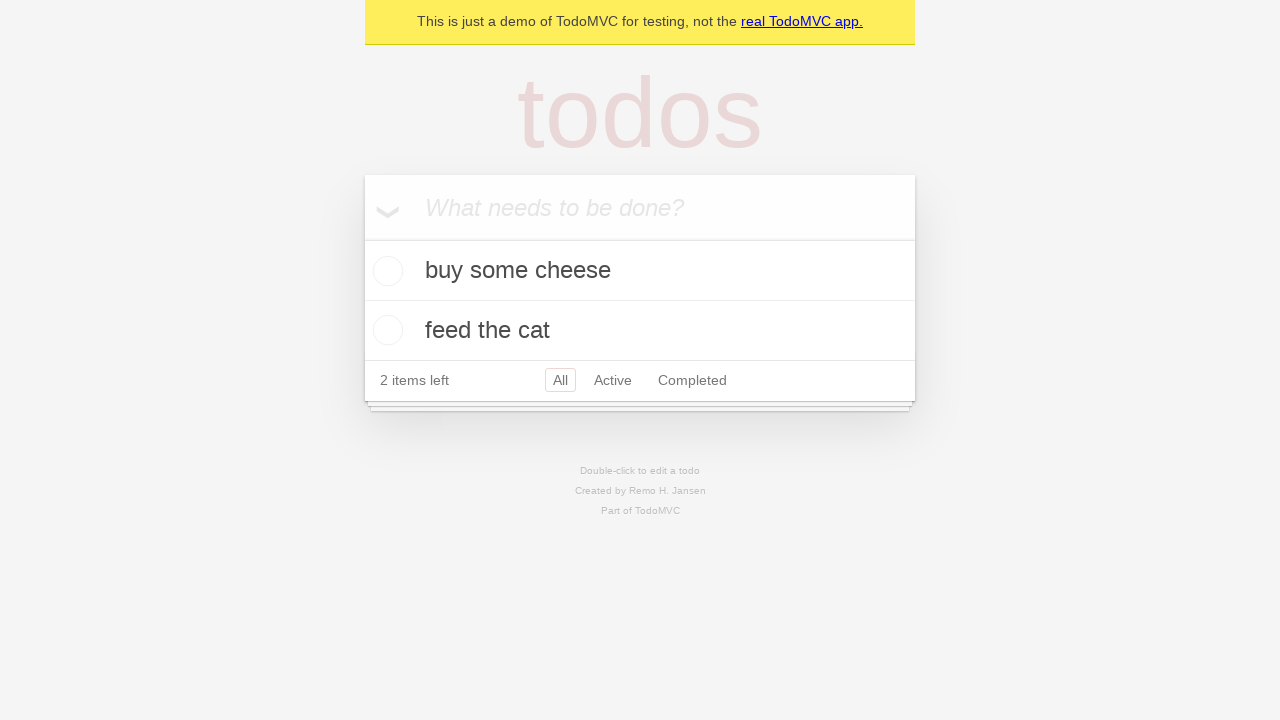

Filled input field with 'book a doctors appointment' on internal:attr=[placeholder="What needs to be done?"i]
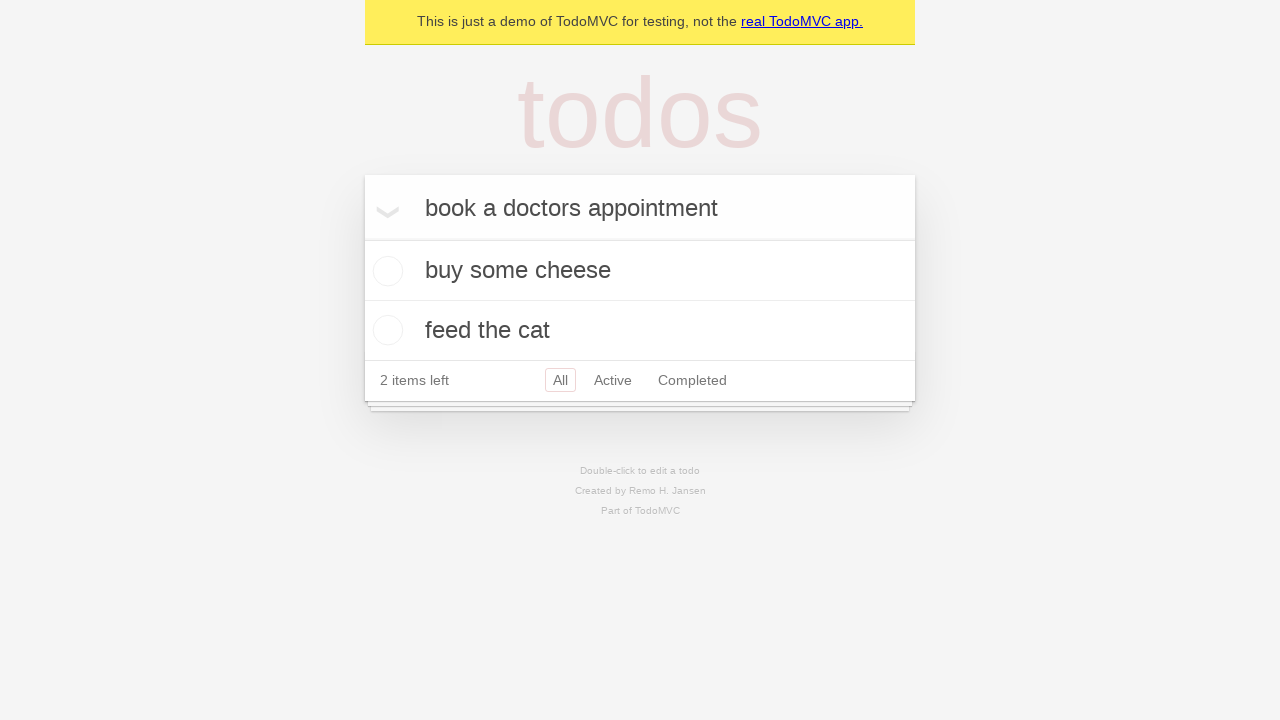

Pressed Enter to add third todo item on internal:attr=[placeholder="What needs to be done?"i]
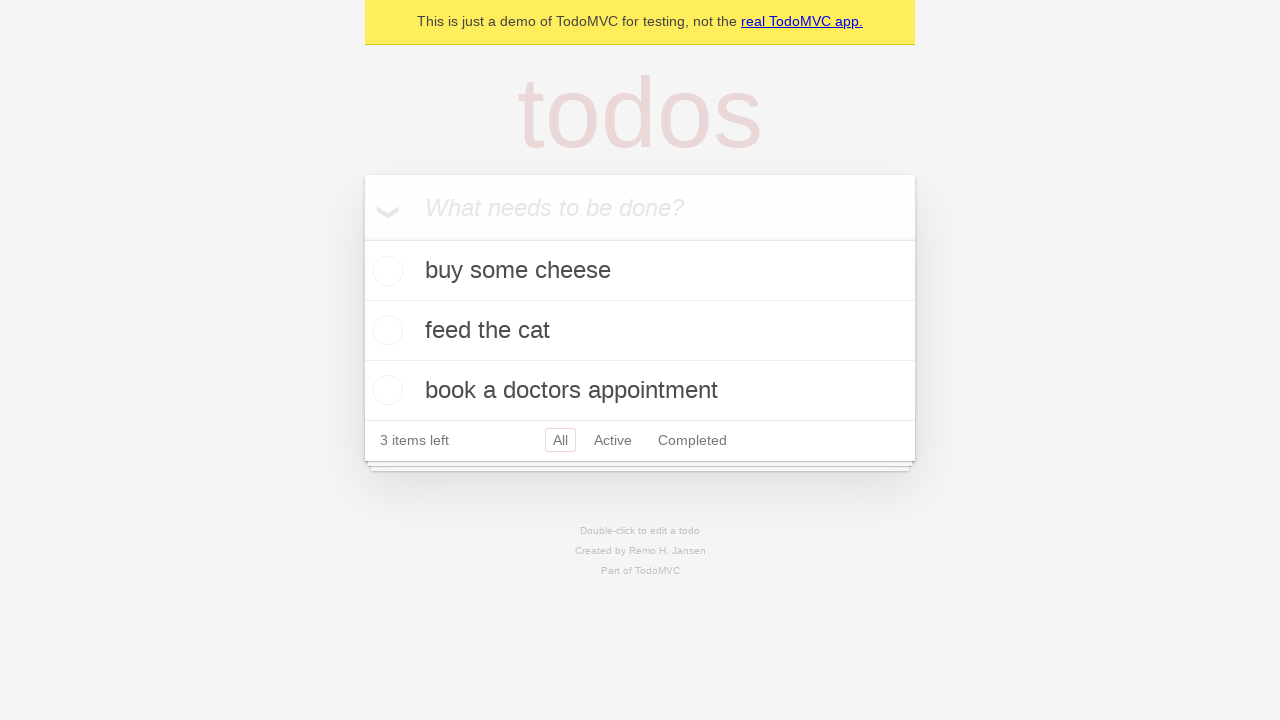

Clicked toggle-all to mark all items as complete at (362, 238) on internal:label="Mark all as complete"i
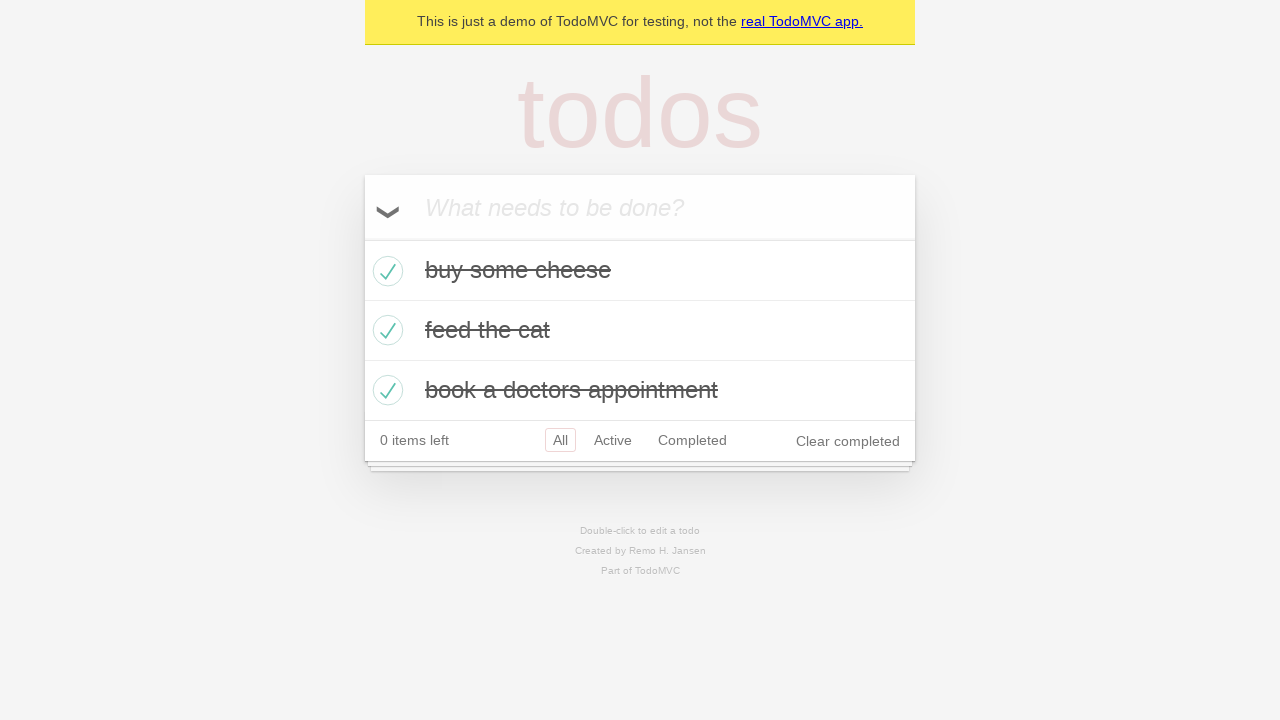

Clicked toggle-all to uncheck all completed items at (362, 238) on internal:label="Mark all as complete"i
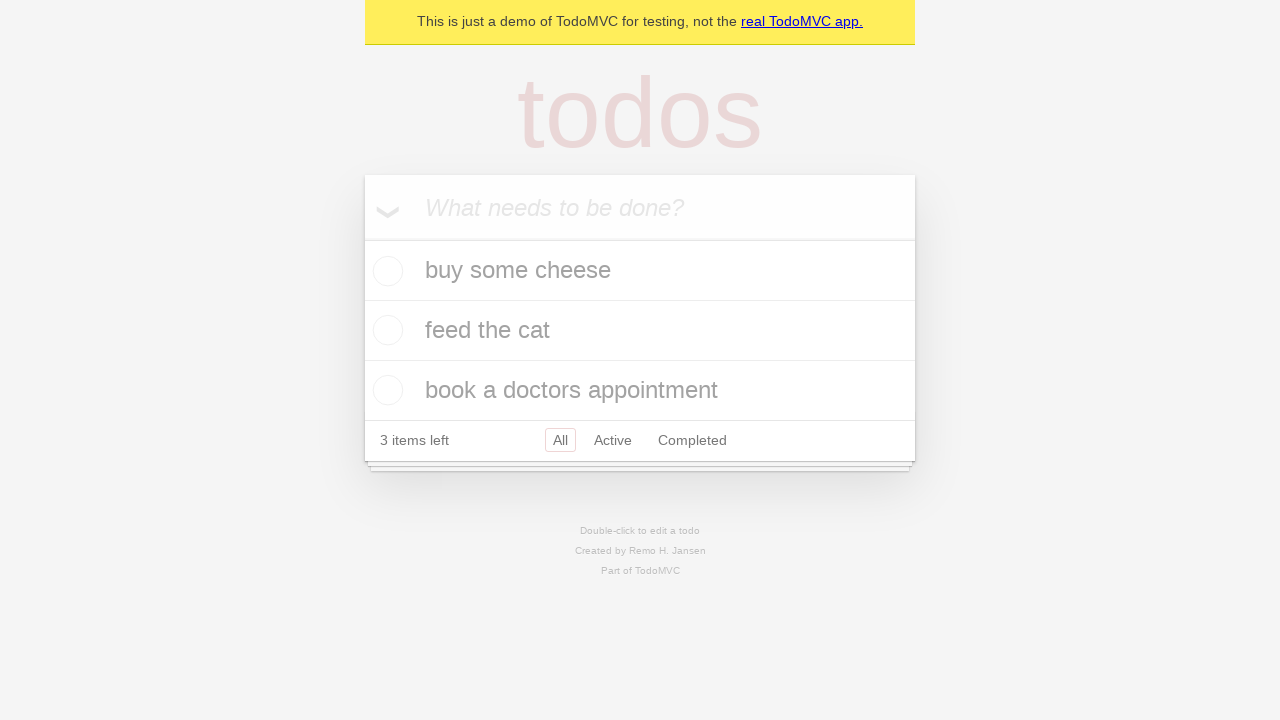

Verified todo items are still present after clearing complete state
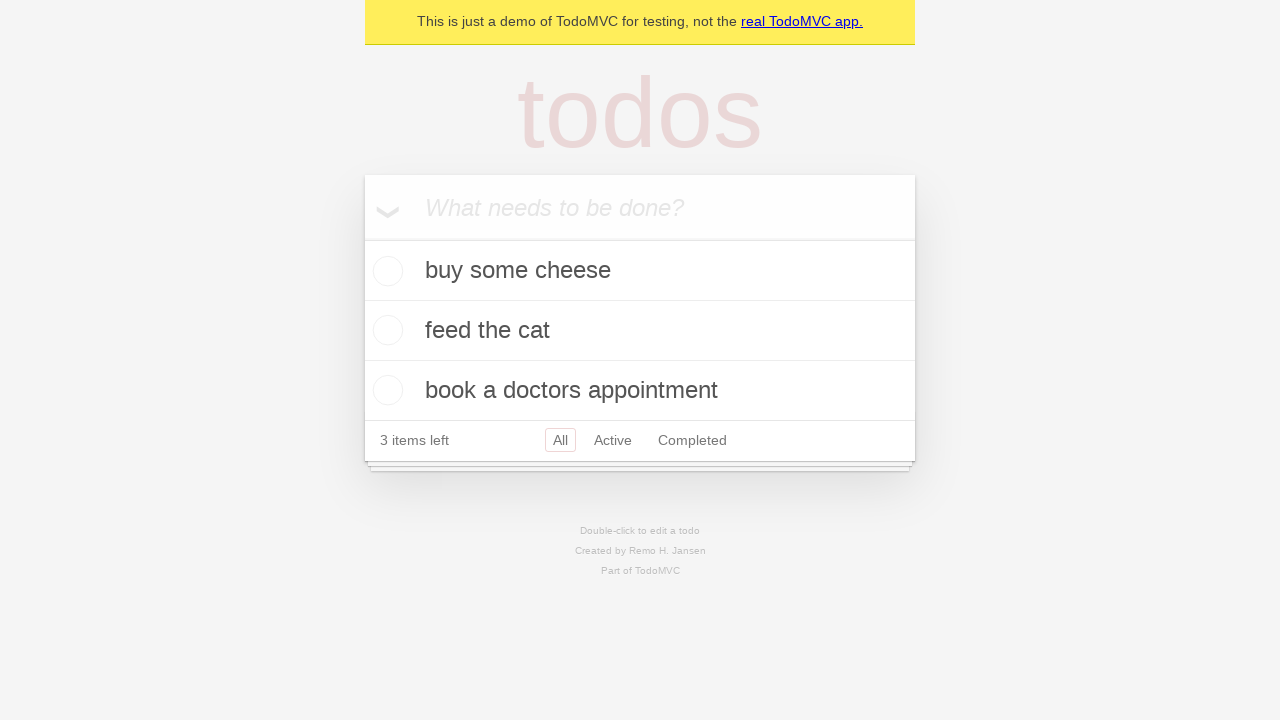

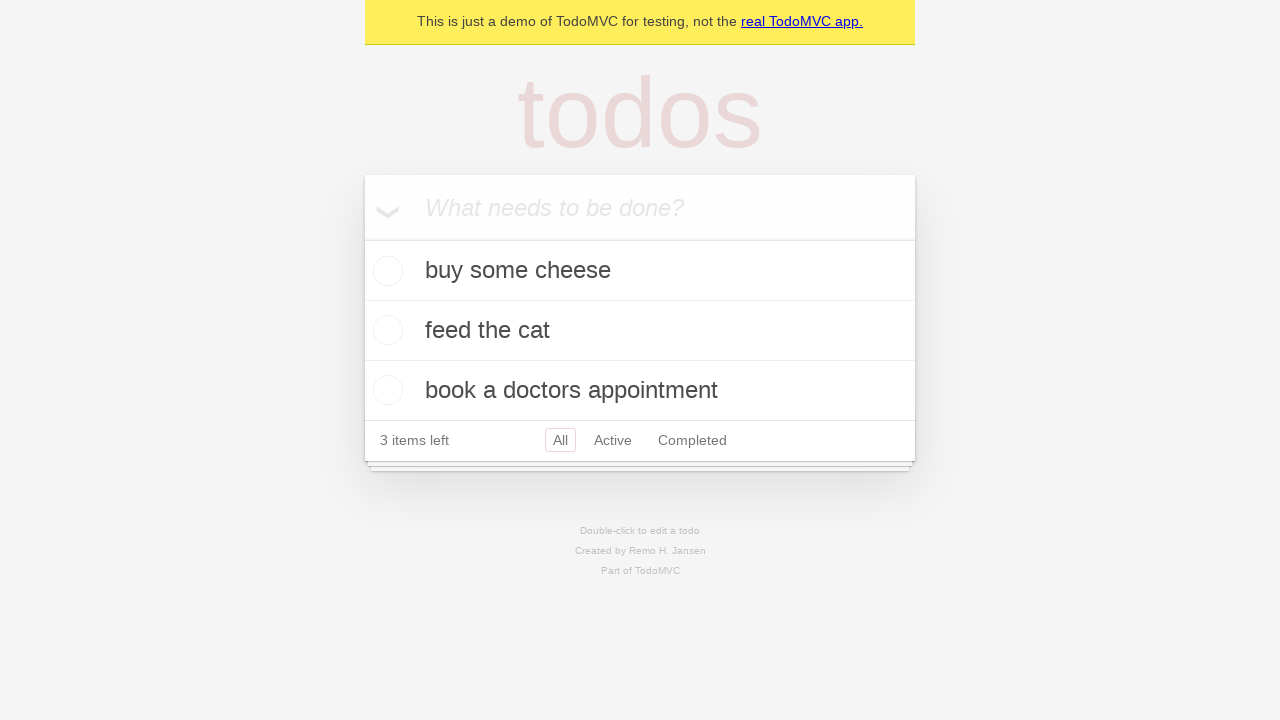